Tests the DataTables editor by creating a new record with form fields, verifying it was added, then deleting it and confirming deletion

Starting URL: https://editor.datatables.net/

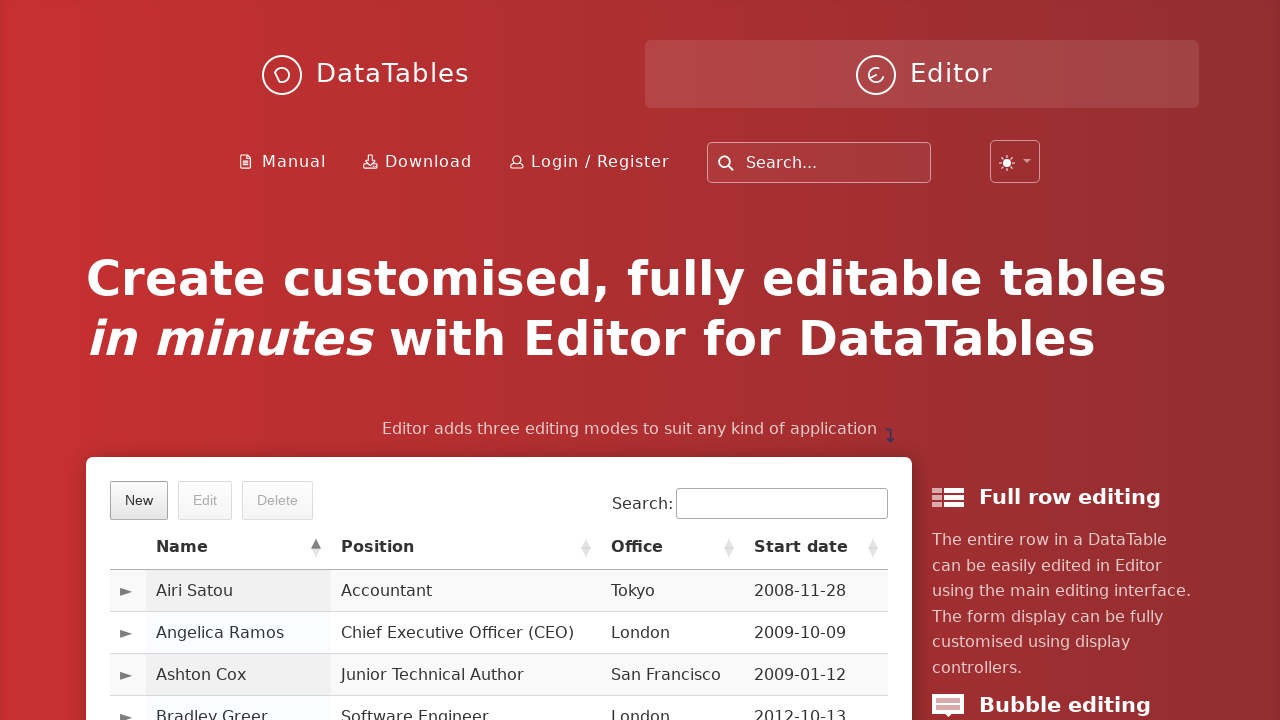

Clicked New button to open DataTables editor form at (139, 500) on xpath=//span[.='New']
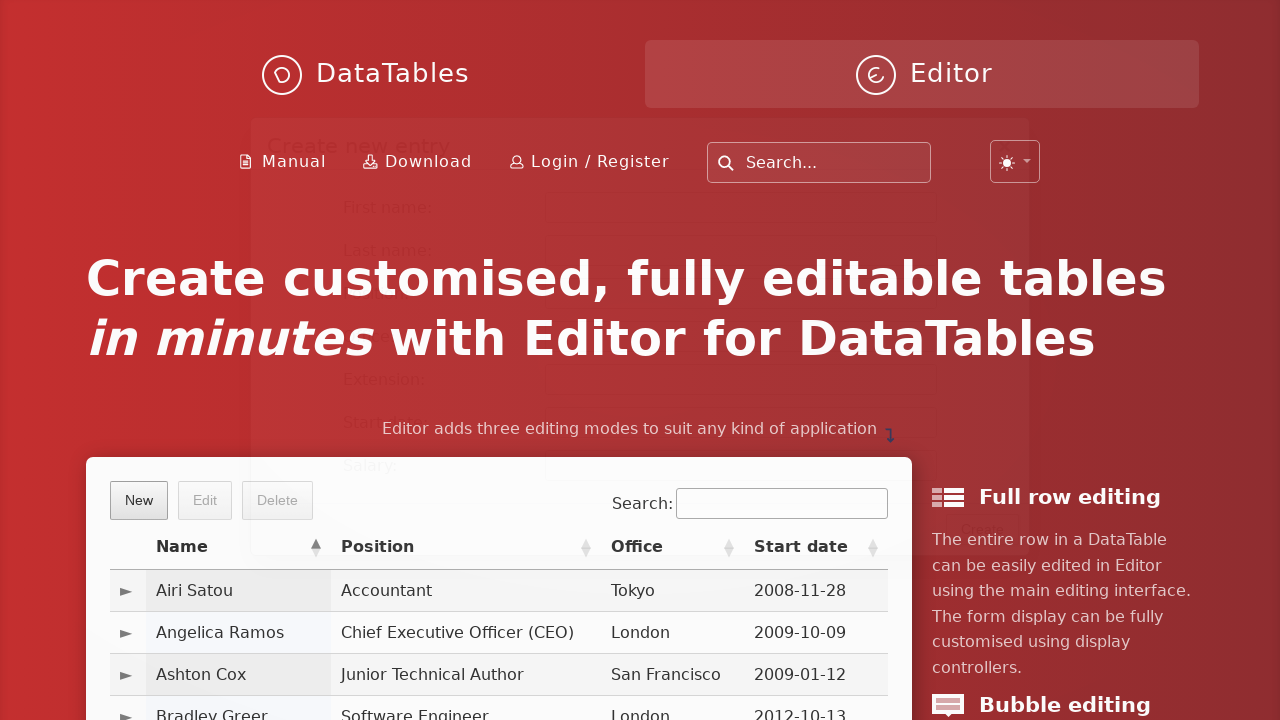

Filled first name field with 'Gokhan' on //*[@id='DTE_Field_first_name']
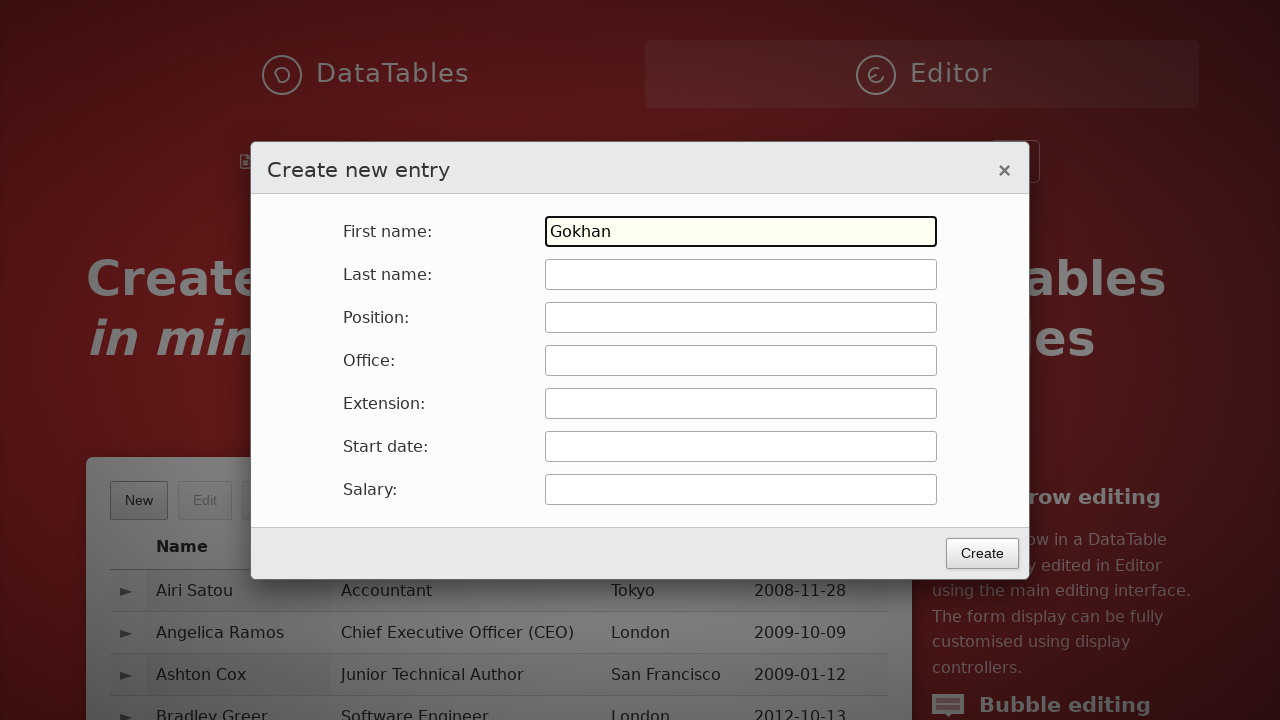

Filled last name field with 'AKTAS' on //*[@id='DTE_Field_last_name']
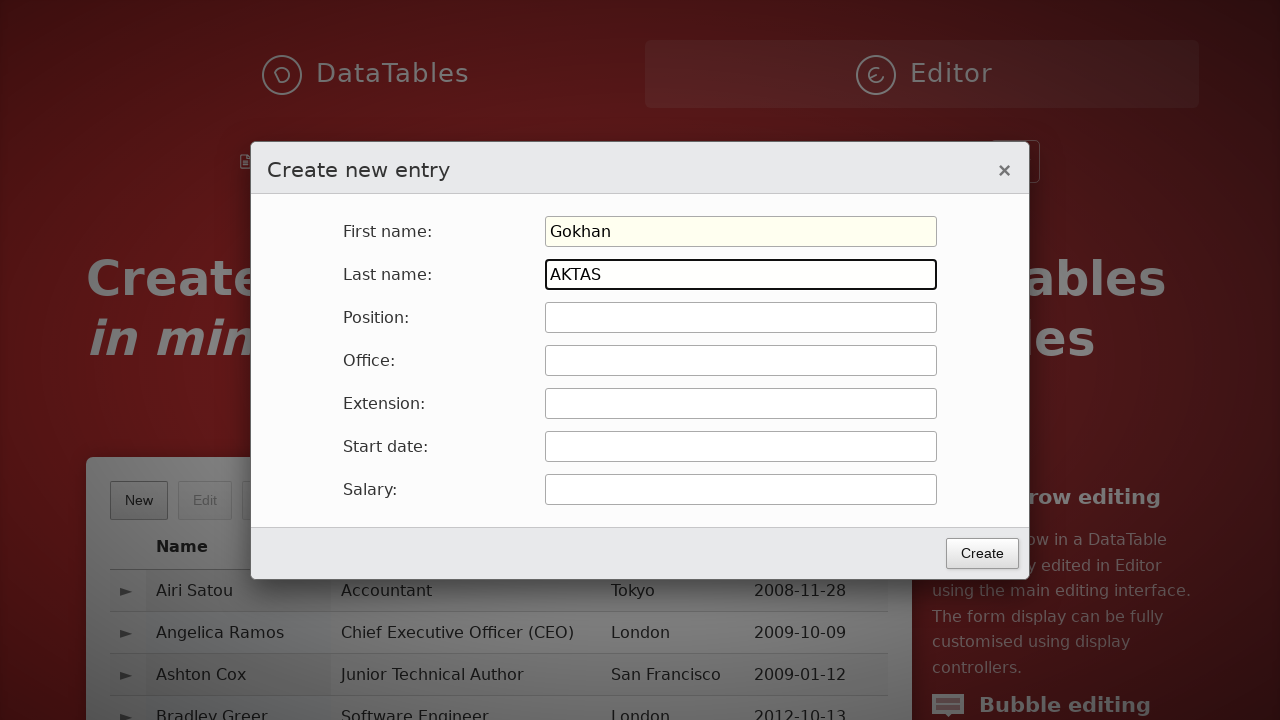

Filled position field with 'Automation Tester' on //*[@id='DTE_Field_position']
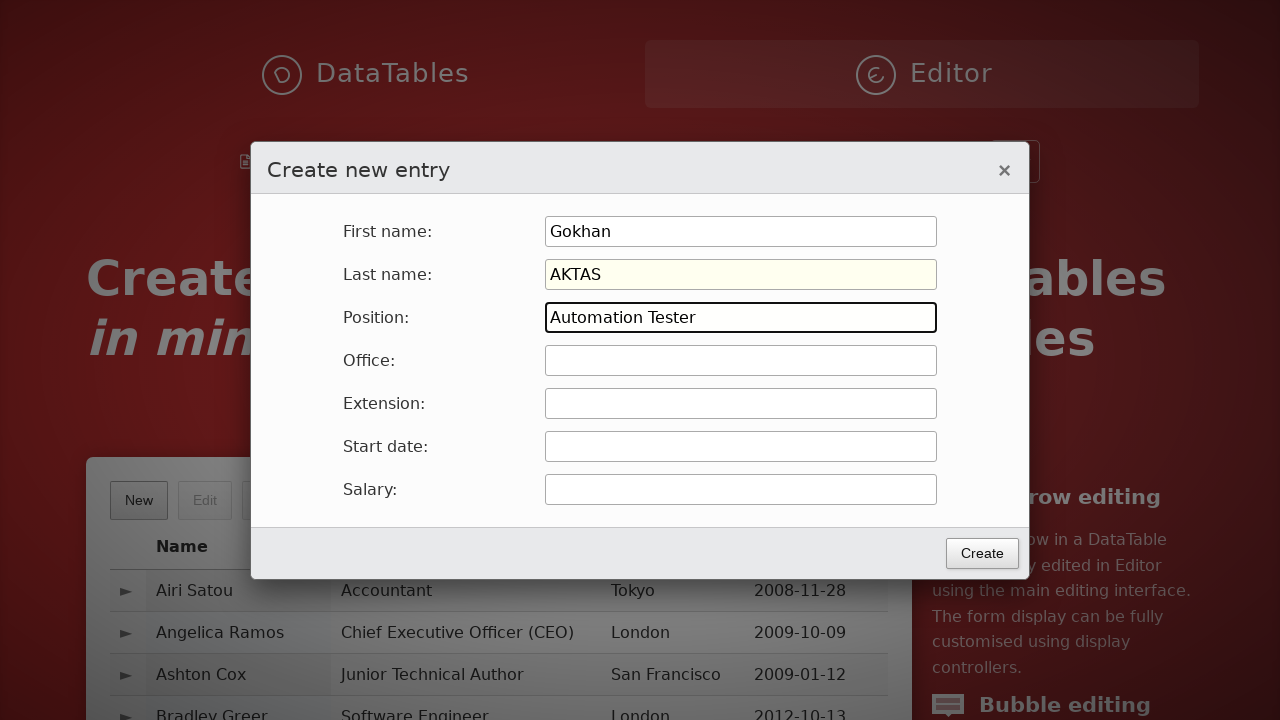

Filled office field with 'İlk Konak Butik Otel' on //*[@id='DTE_Field_office']
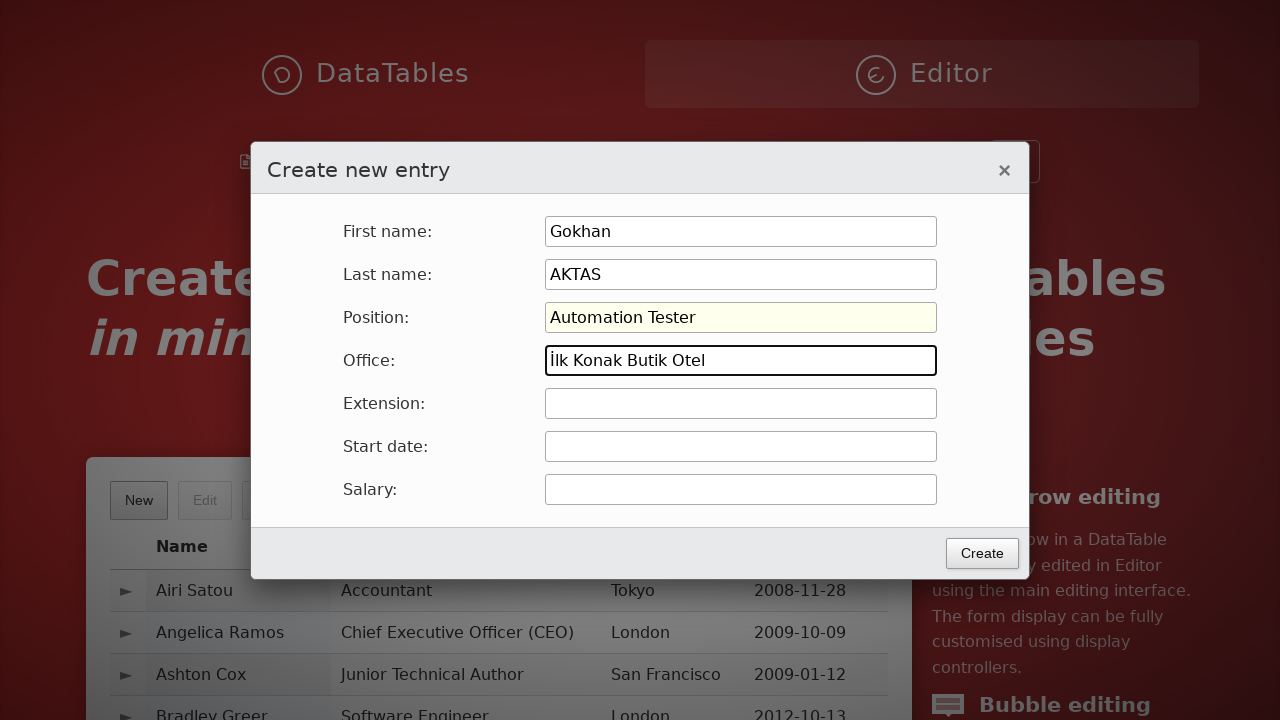

Filled extension field with '---' on //*[@id='DTE_Field_extn']
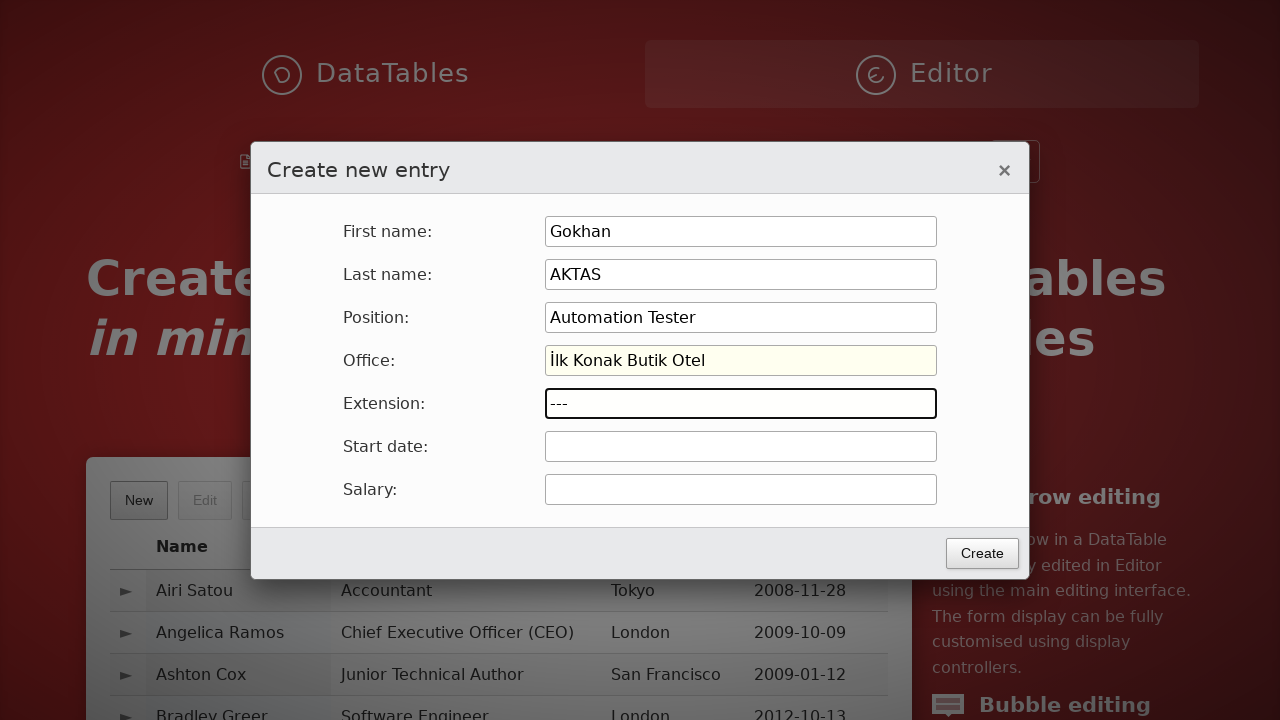

Filled start date field with '2022-10-09' on //*[@id='DTE_Field_start_date']
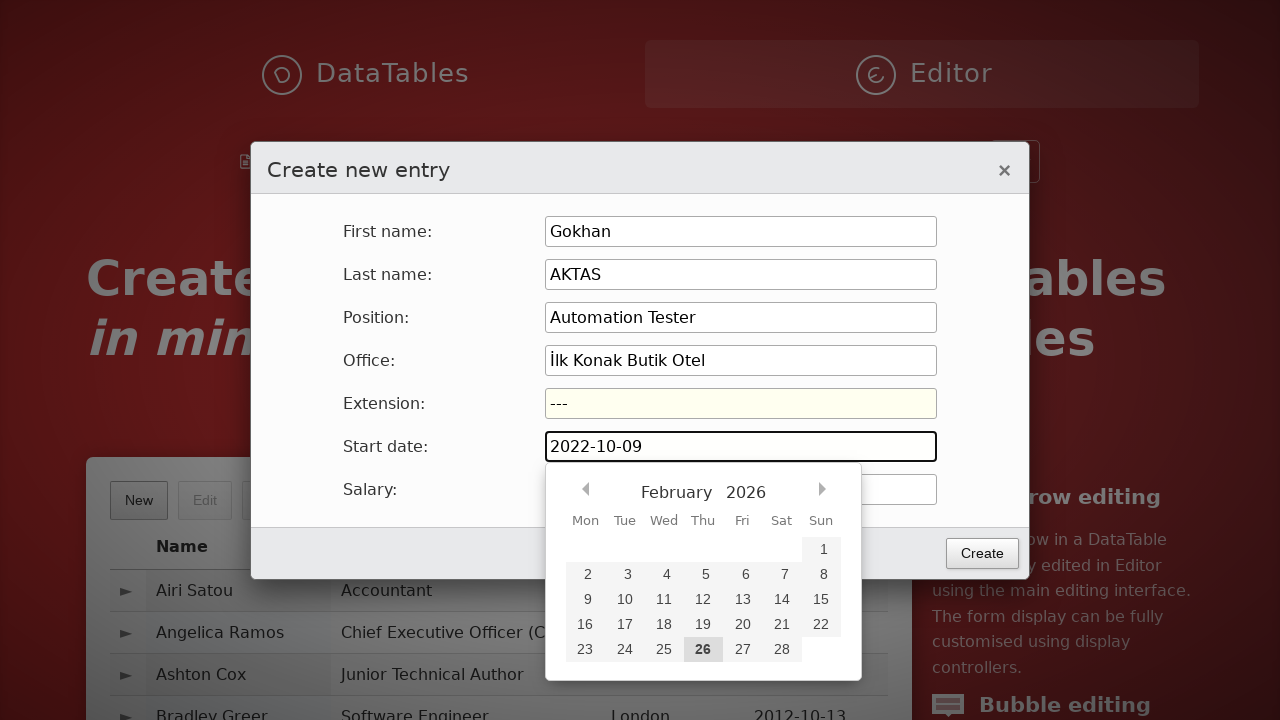

Filled salary field with '50000' on //*[@id='DTE_Field_salary']
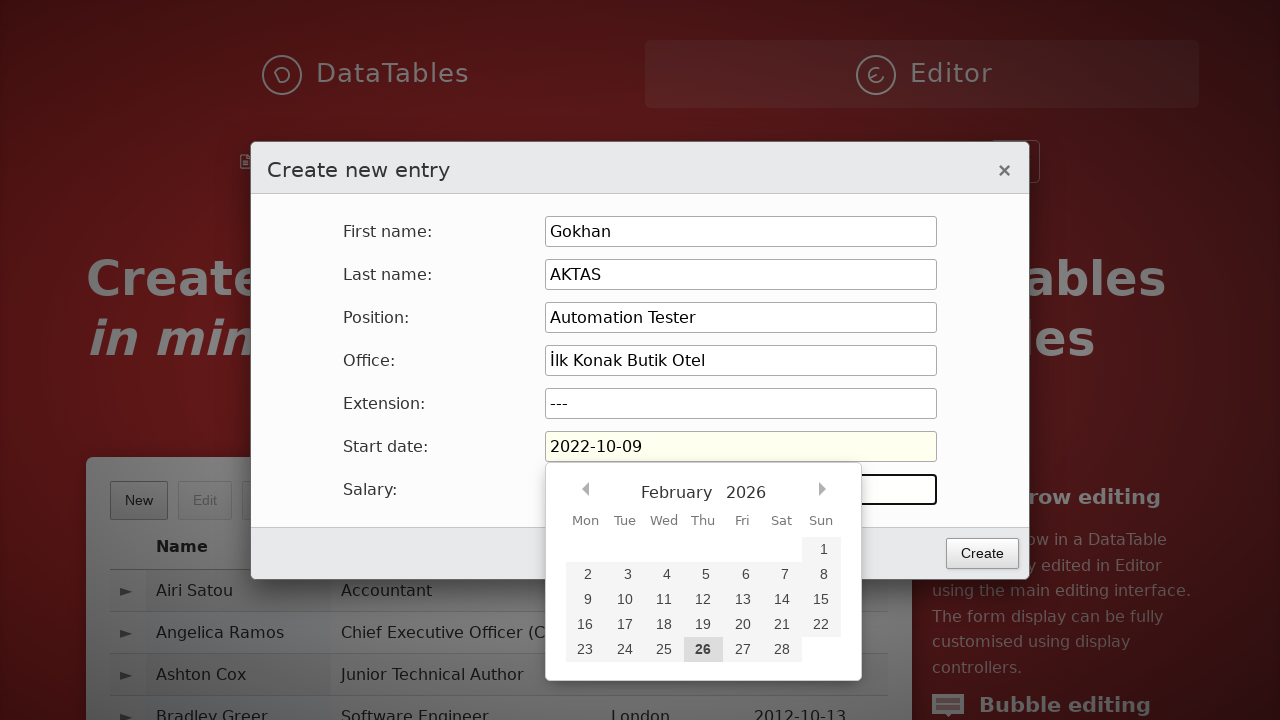

Clicked Create button to submit new record form at (982, 553) on xpath=//*[@class='btn']
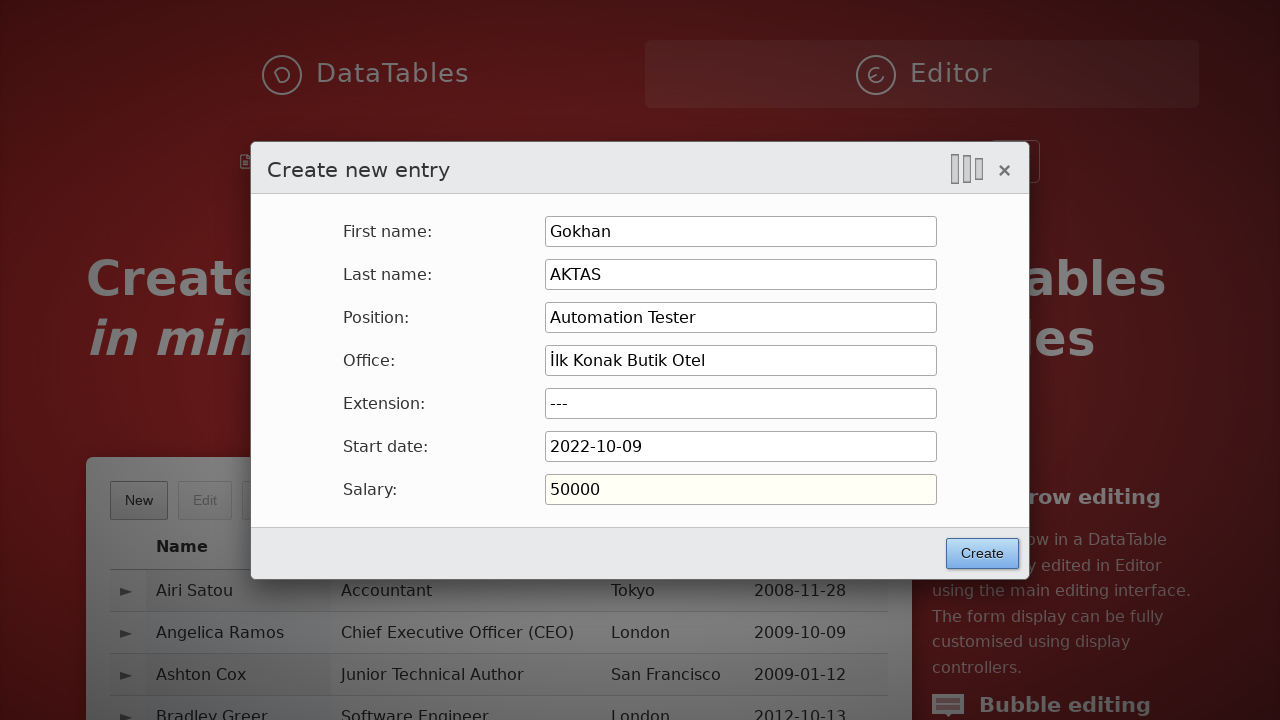

Filled search field with 'Gokhan' to find the new record on //*[@type='search']
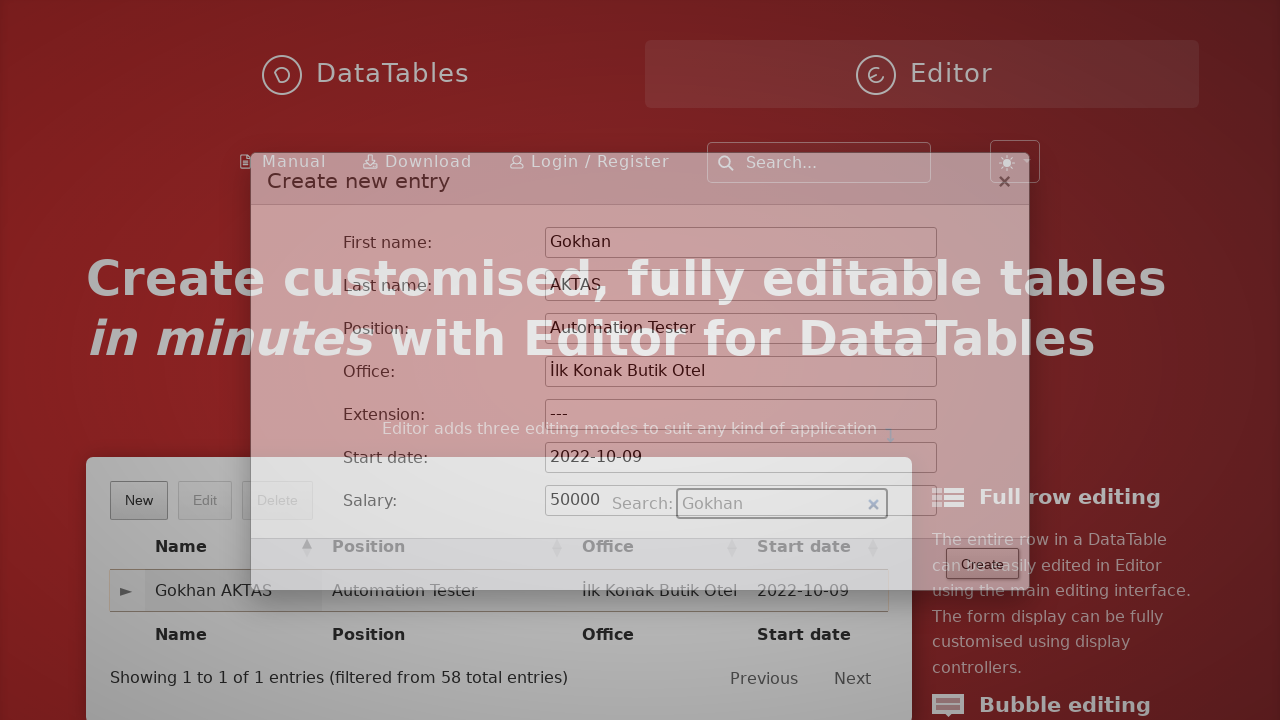

Search results loaded and record found
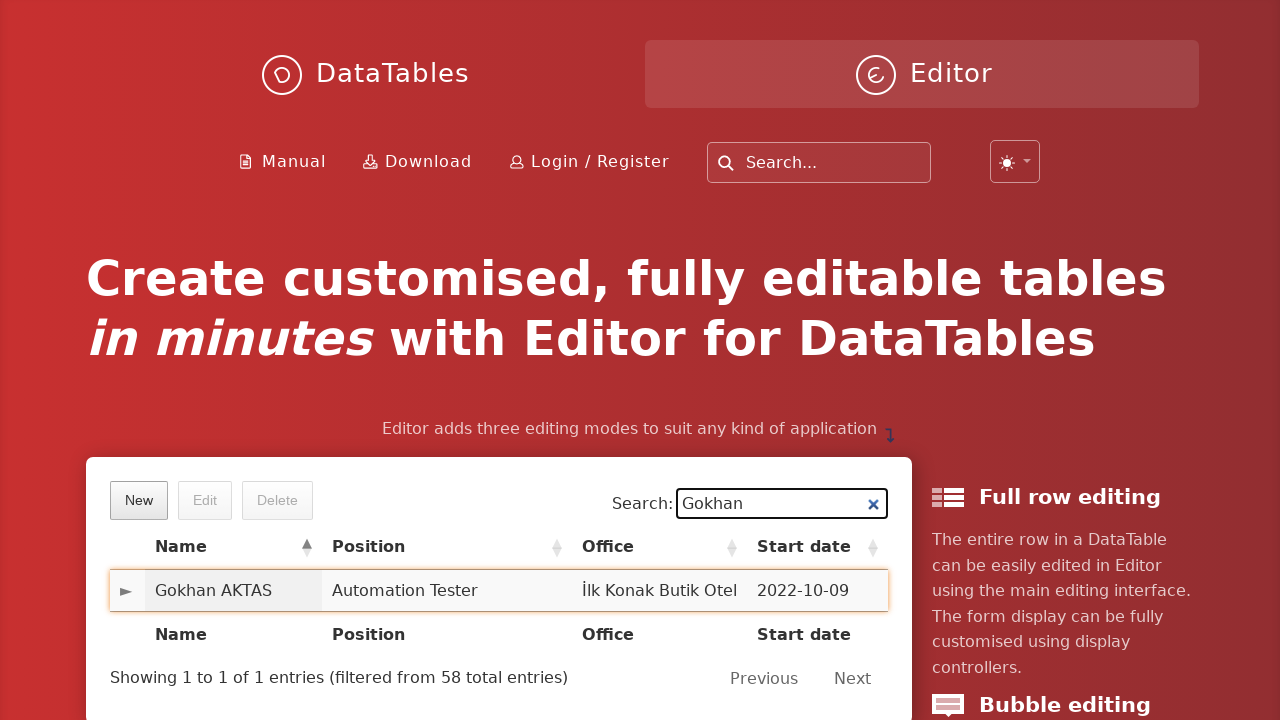

Selected the created record row at (499, 591) on xpath=//*[@id='row_58']
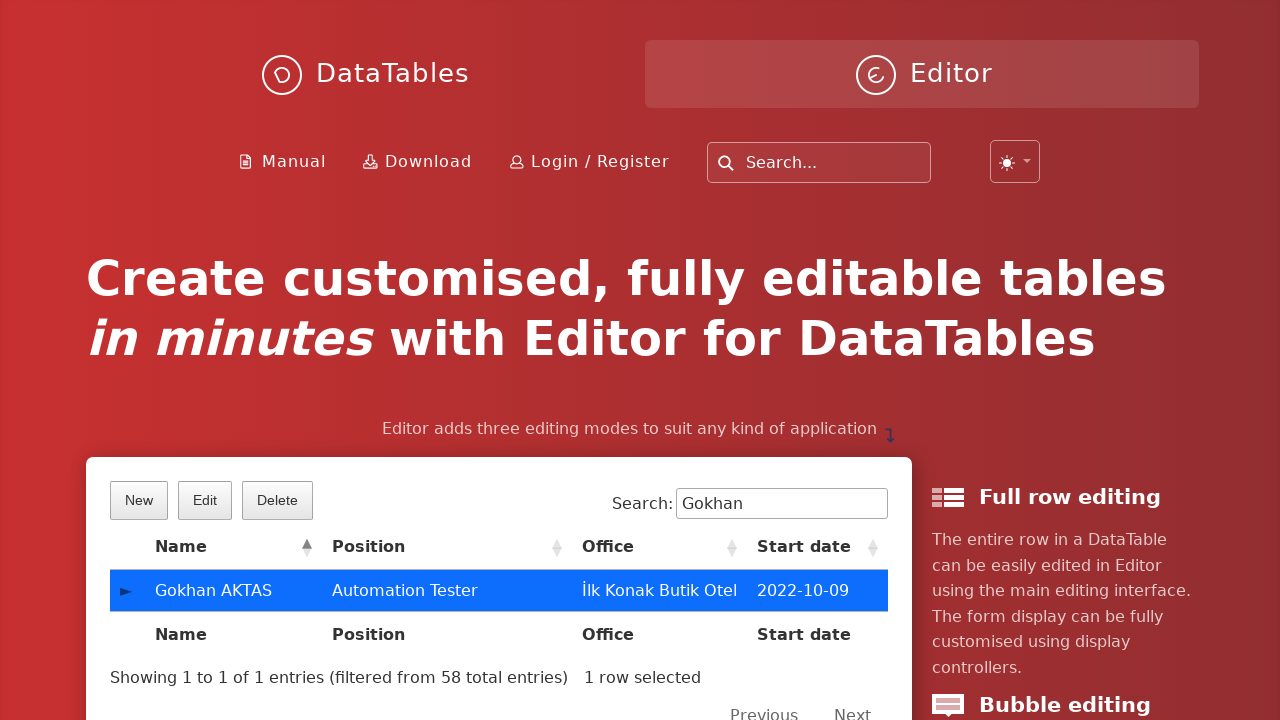

Clicked Delete button to delete the record at (277, 500) on xpath=//span[.='Delete']
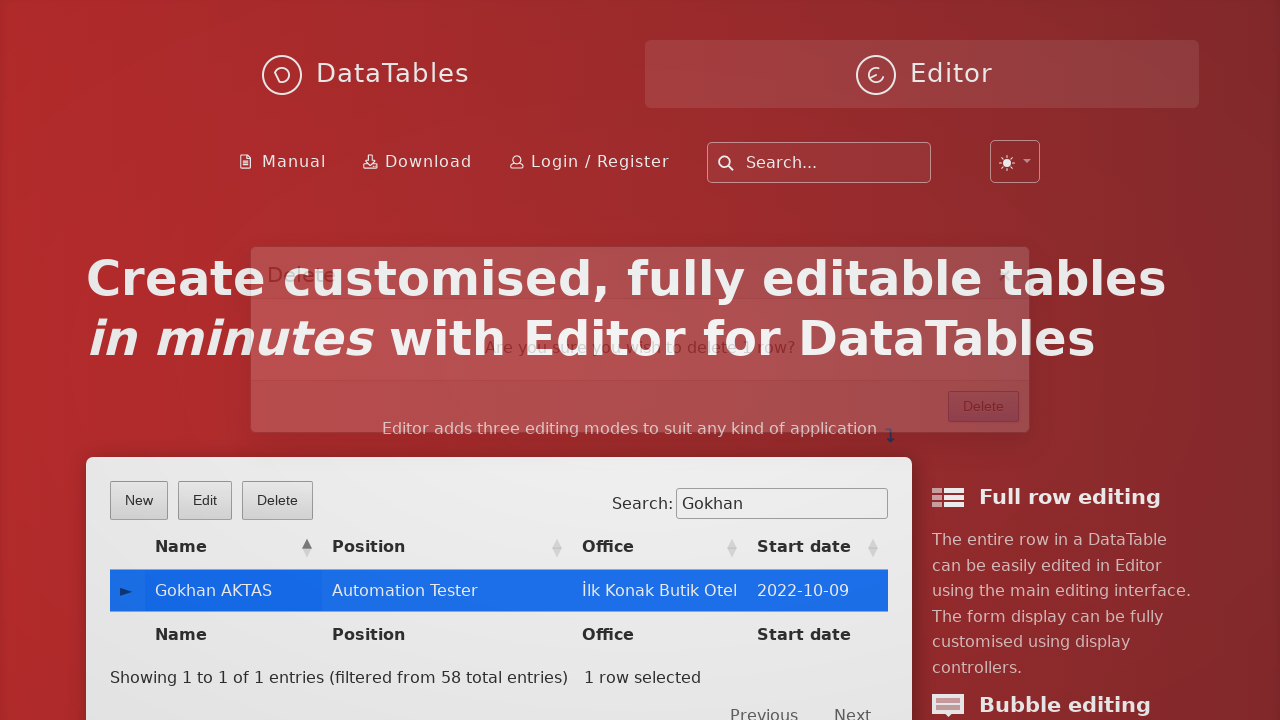

Confirmed deletion by clicking confirmation button at (984, 427) on xpath=//*[@class='btn']
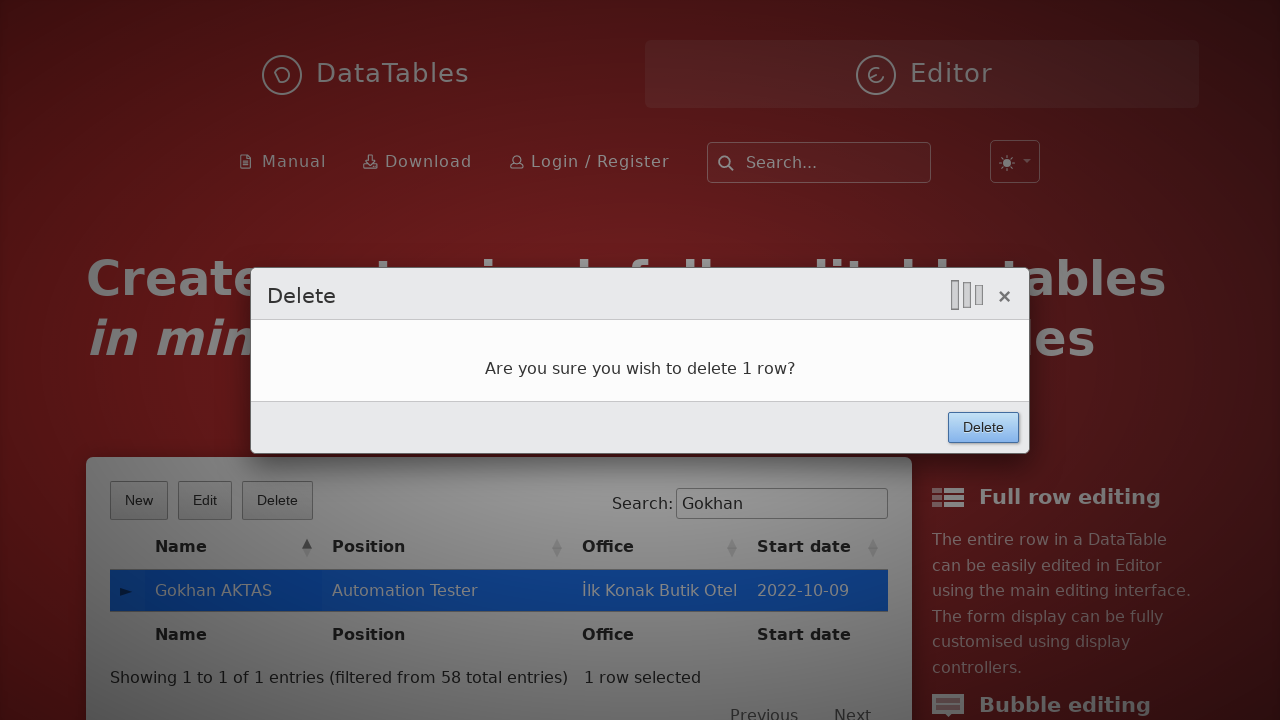

Deletion confirmed - table now shows empty state
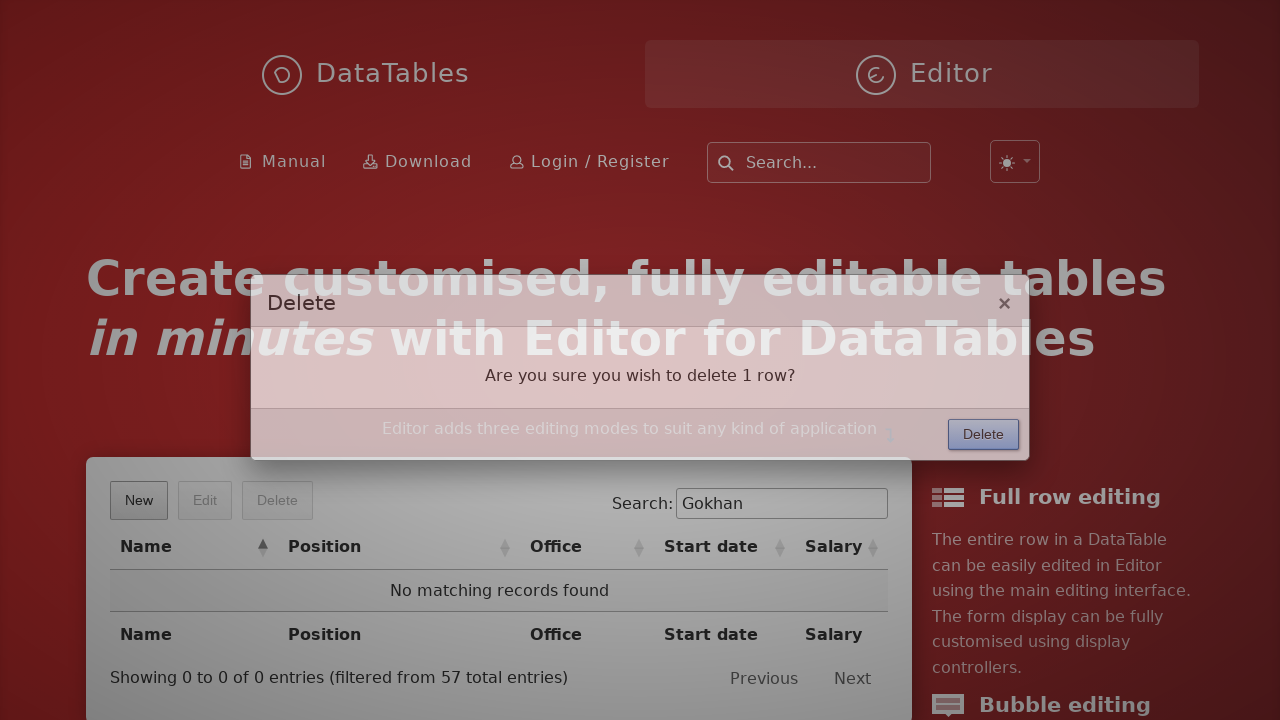

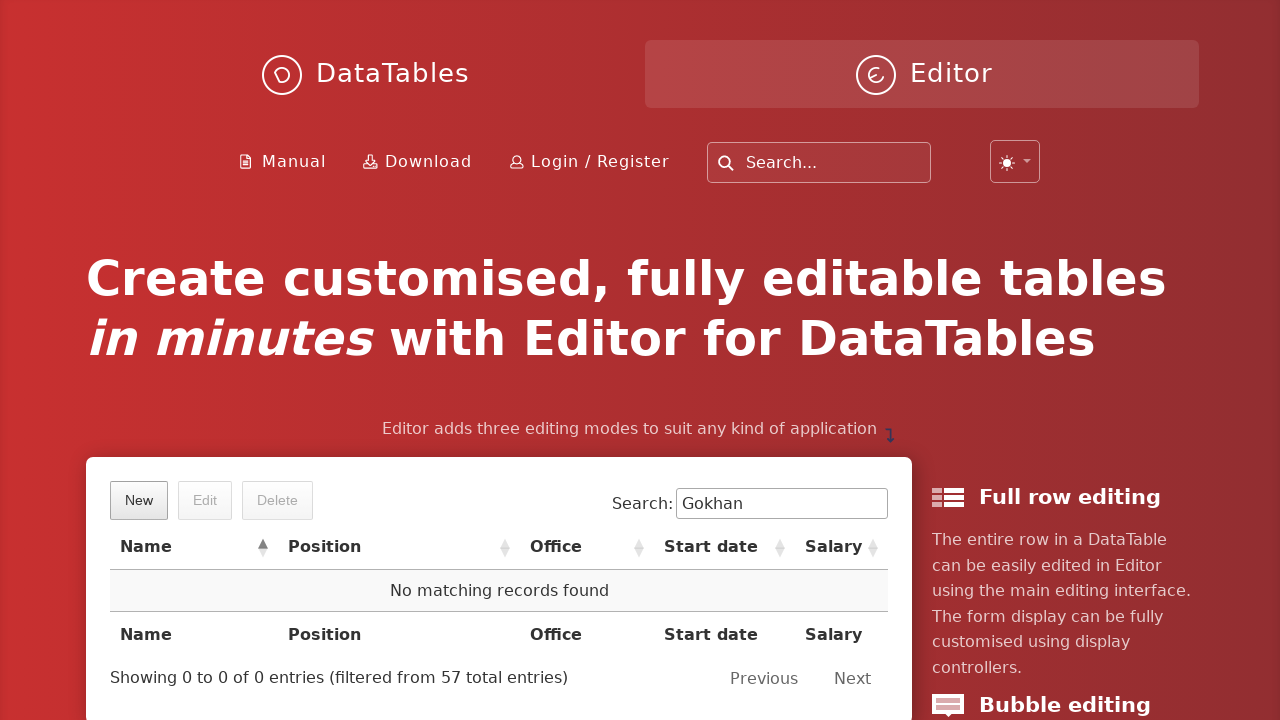